Tests GitHub search functionality by searching for a repository, navigating to it, clicking the Issues tab, and verifying an issue with specific text exists

Starting URL: https://github.com/

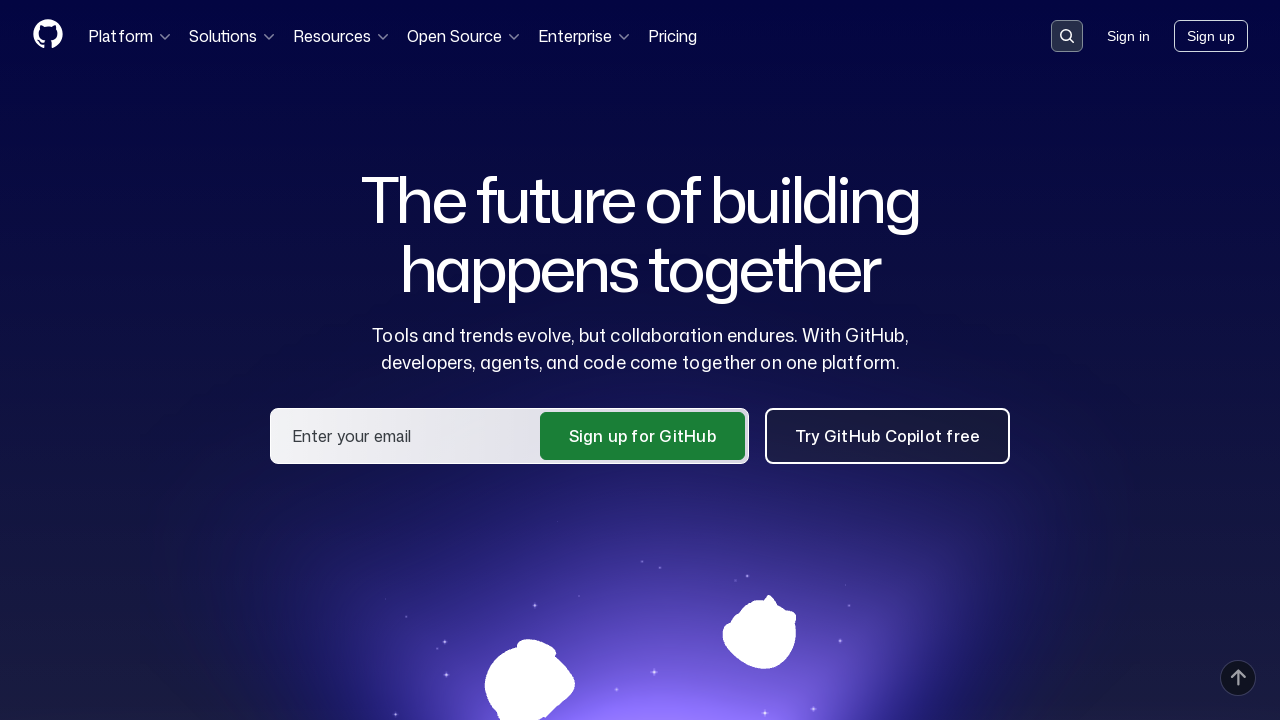

Clicked the header search button at (1067, 36) on .header-search-button
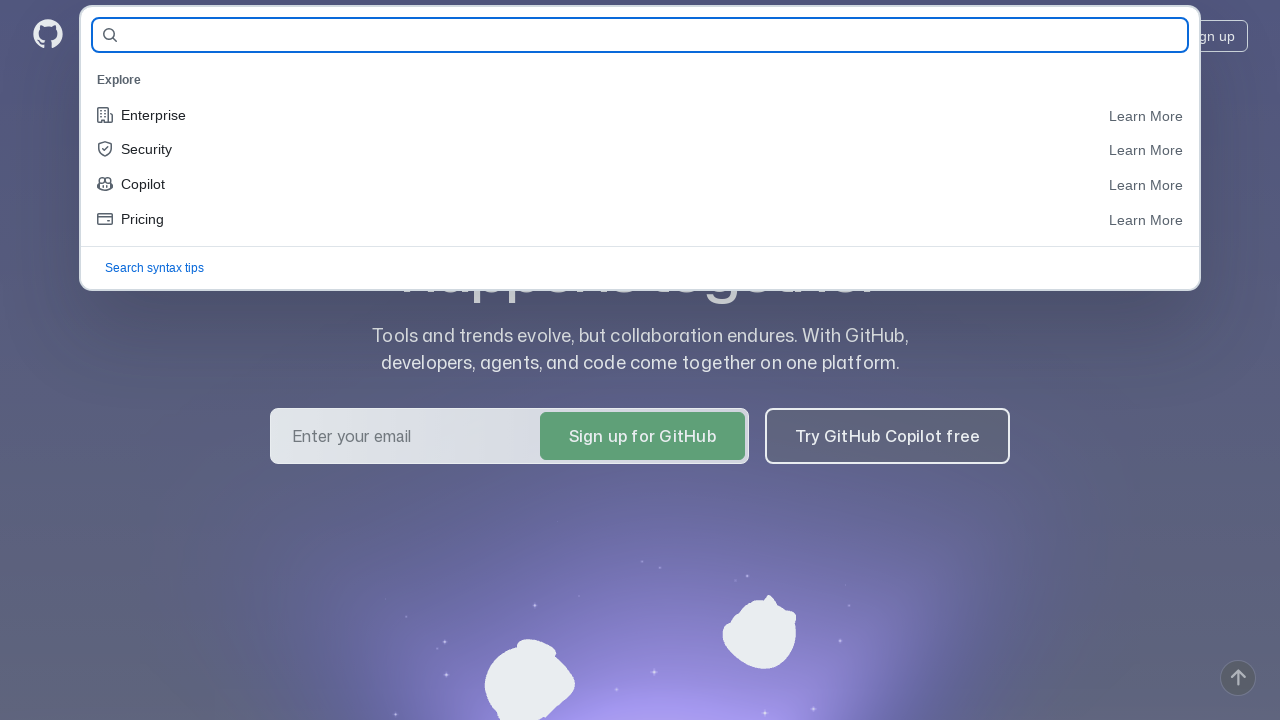

Filled search query with 'qa-guru/allure-notifications' on #query-builder-test
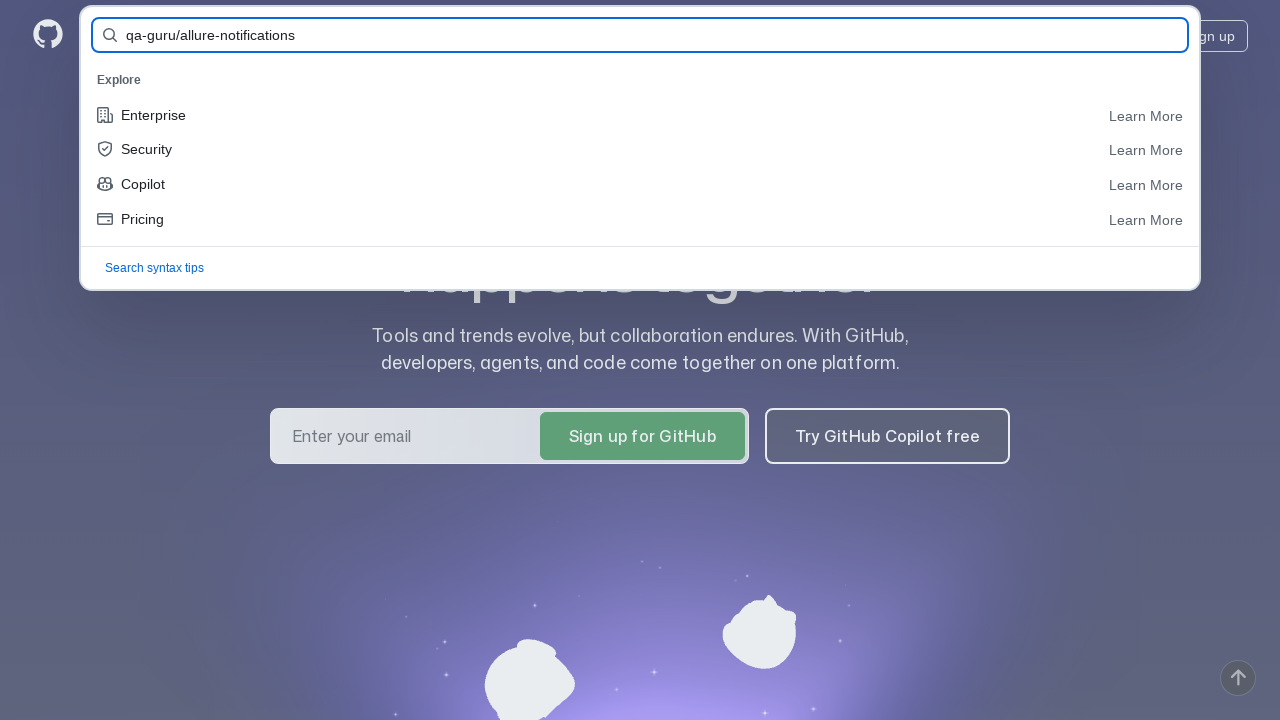

Pressed Enter to search for the repository on #query-builder-test
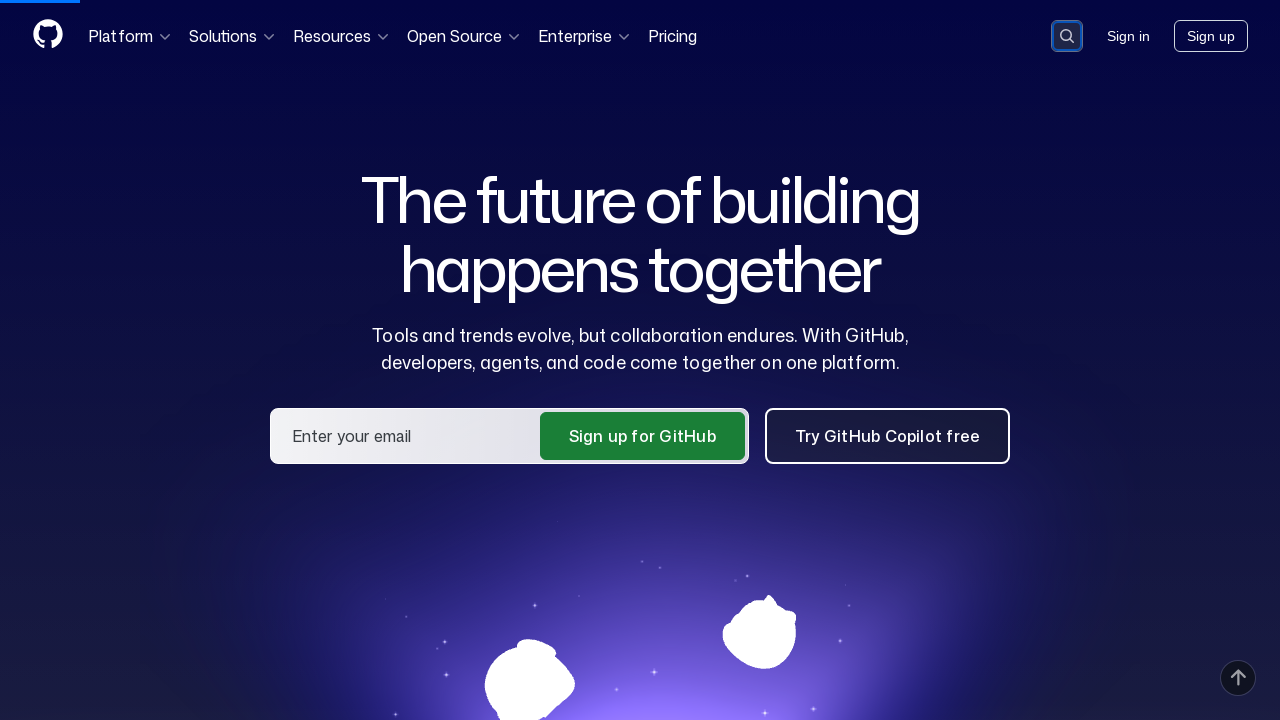

Clicked on the qa-guru/allure-notifications repository link at (470, 161) on a:has-text('qa-guru/allure-notifications')
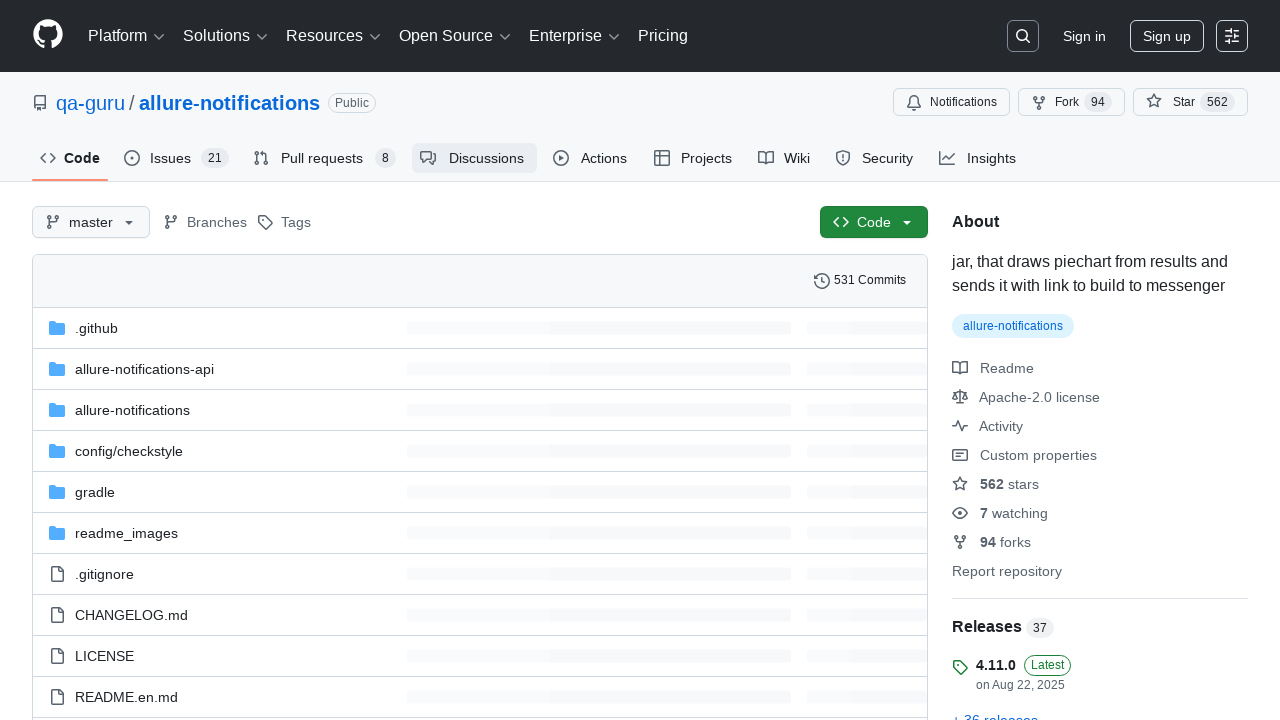

Issues tab became visible
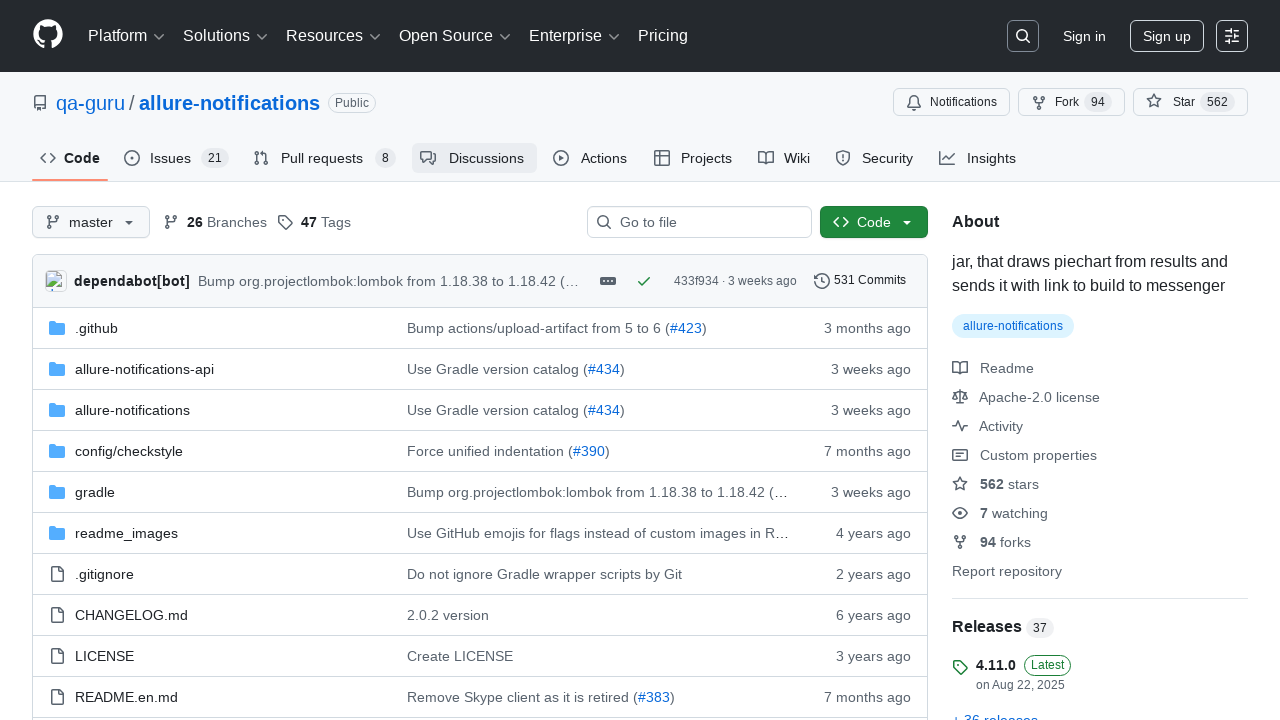

Clicked on the Issues tab at (176, 158) on #issues-tab
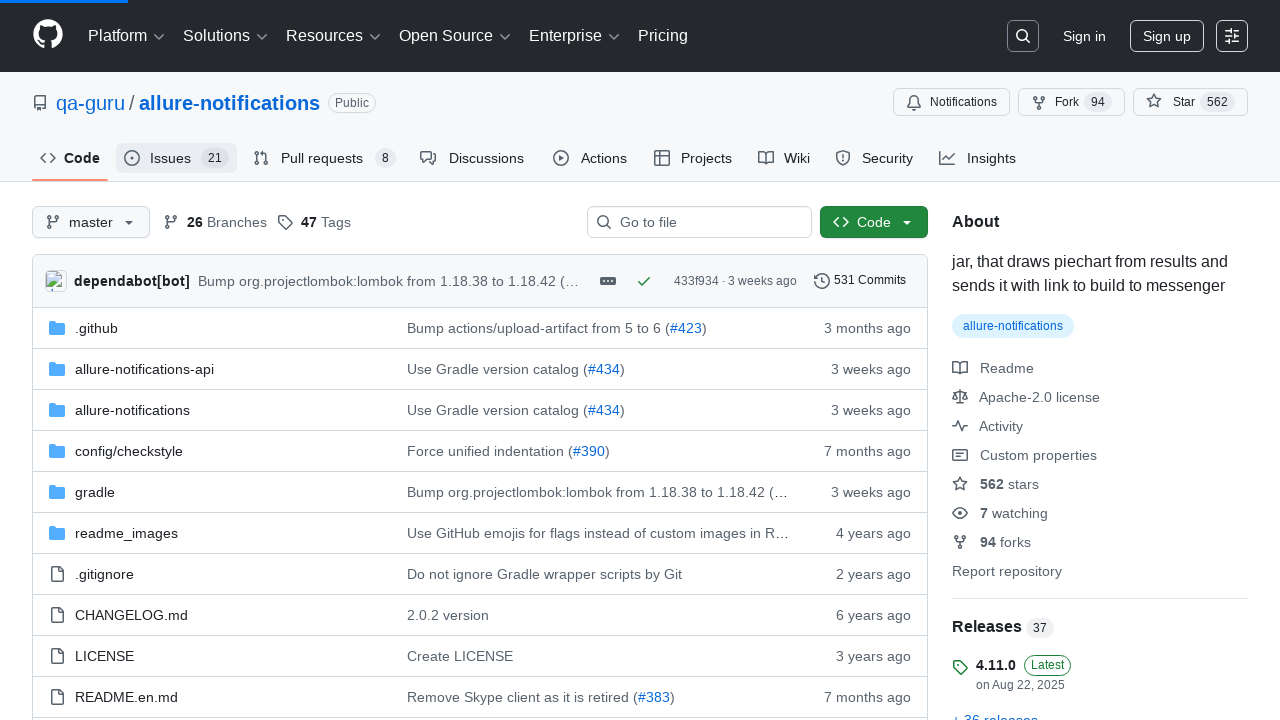

Issues list selector became visible
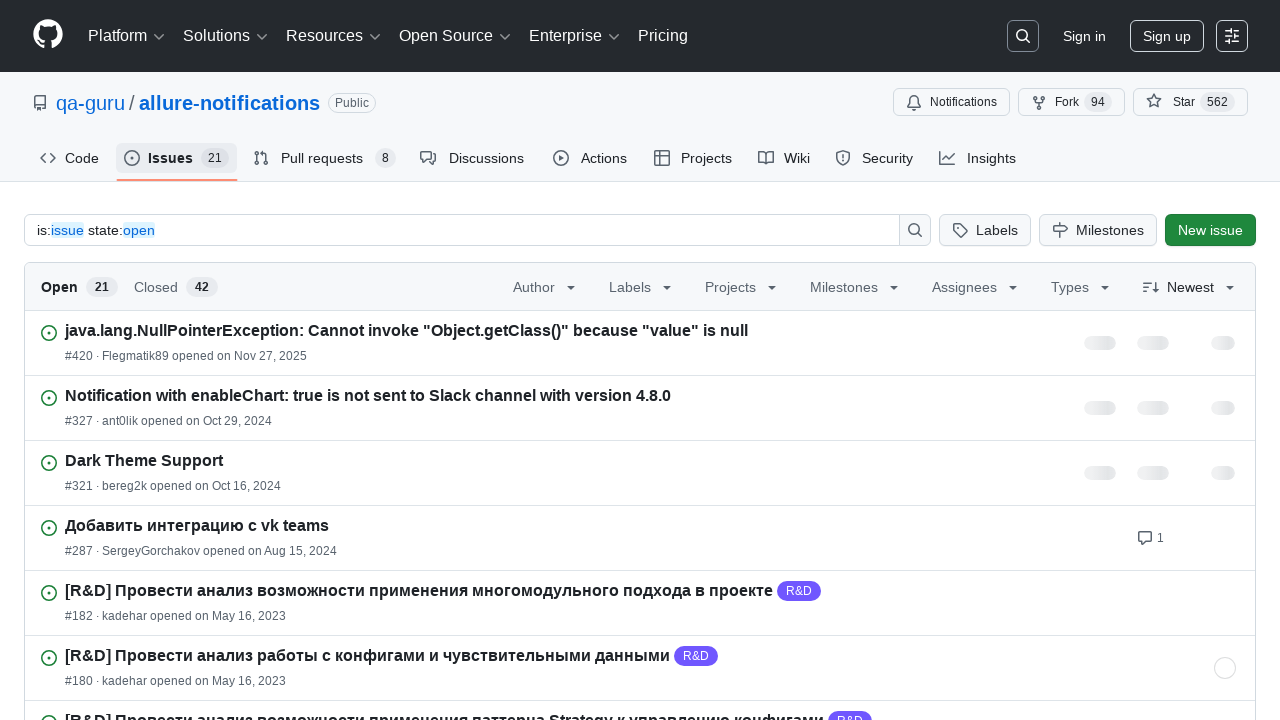

Issues list fully loaded and ready
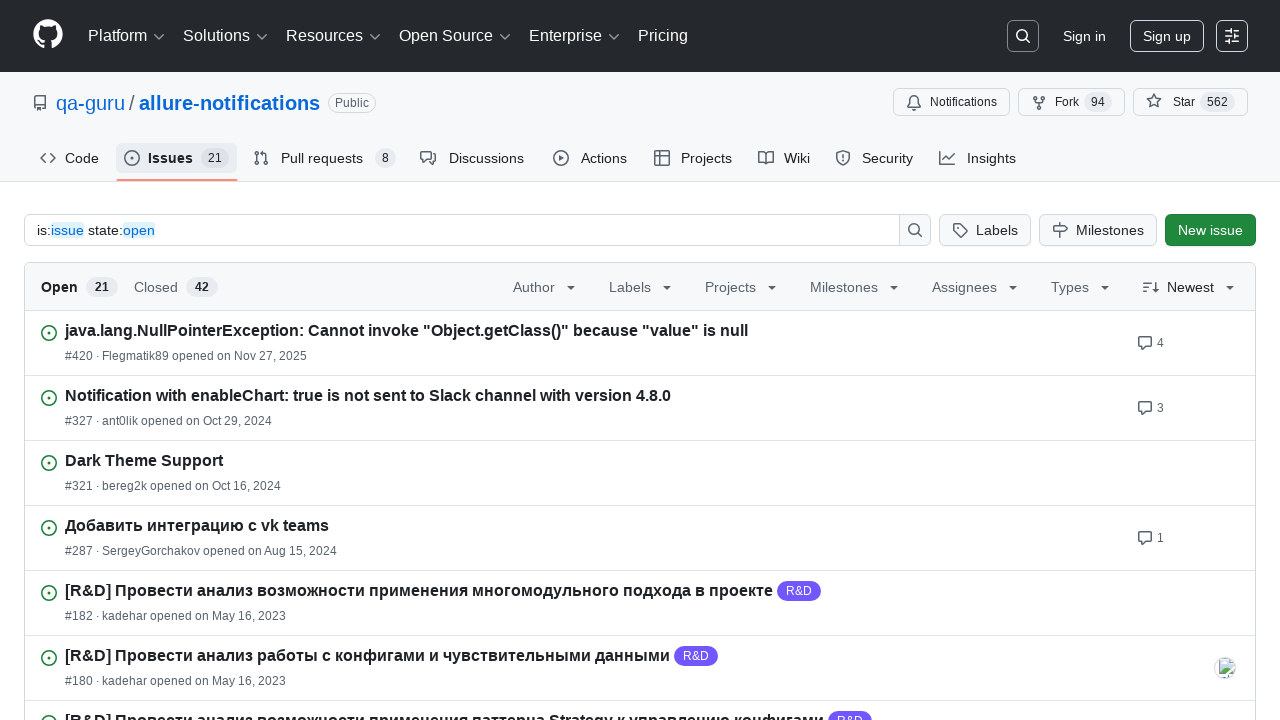

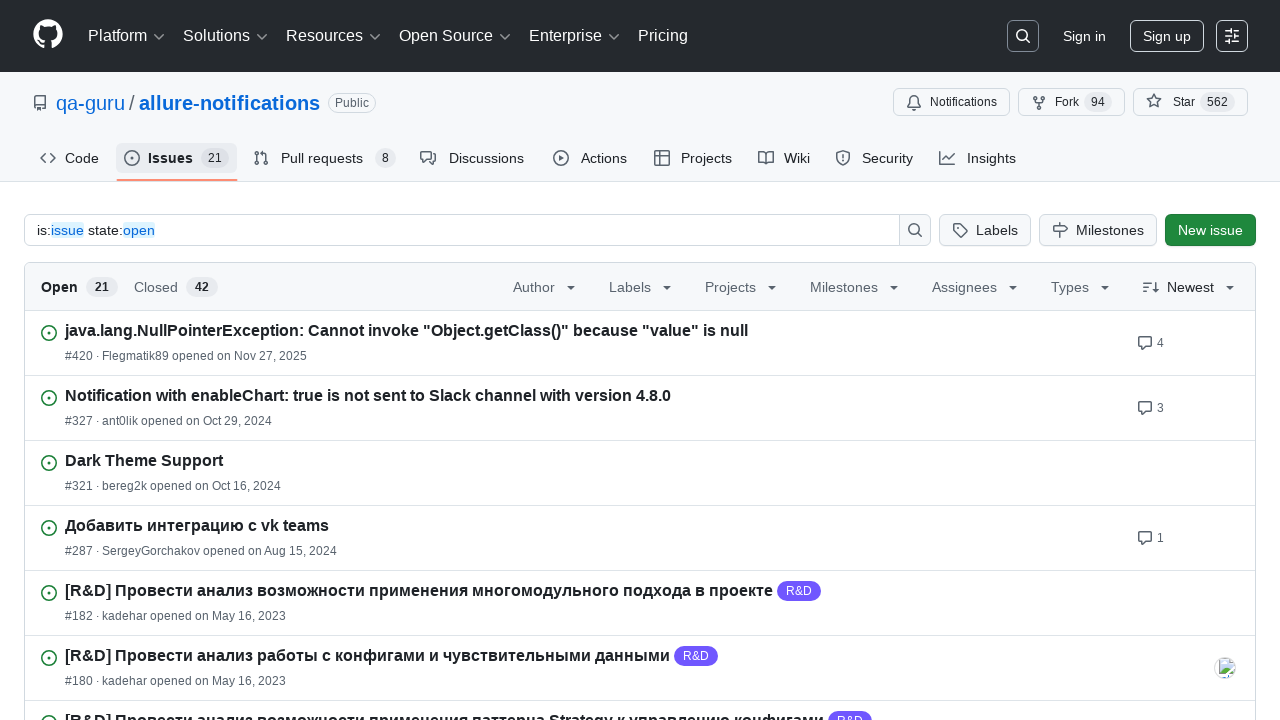